Navigates to CMS portal and retrieves the text from the "New User Registration" link element

Starting URL: https://portaldev.cms.gov/portal/

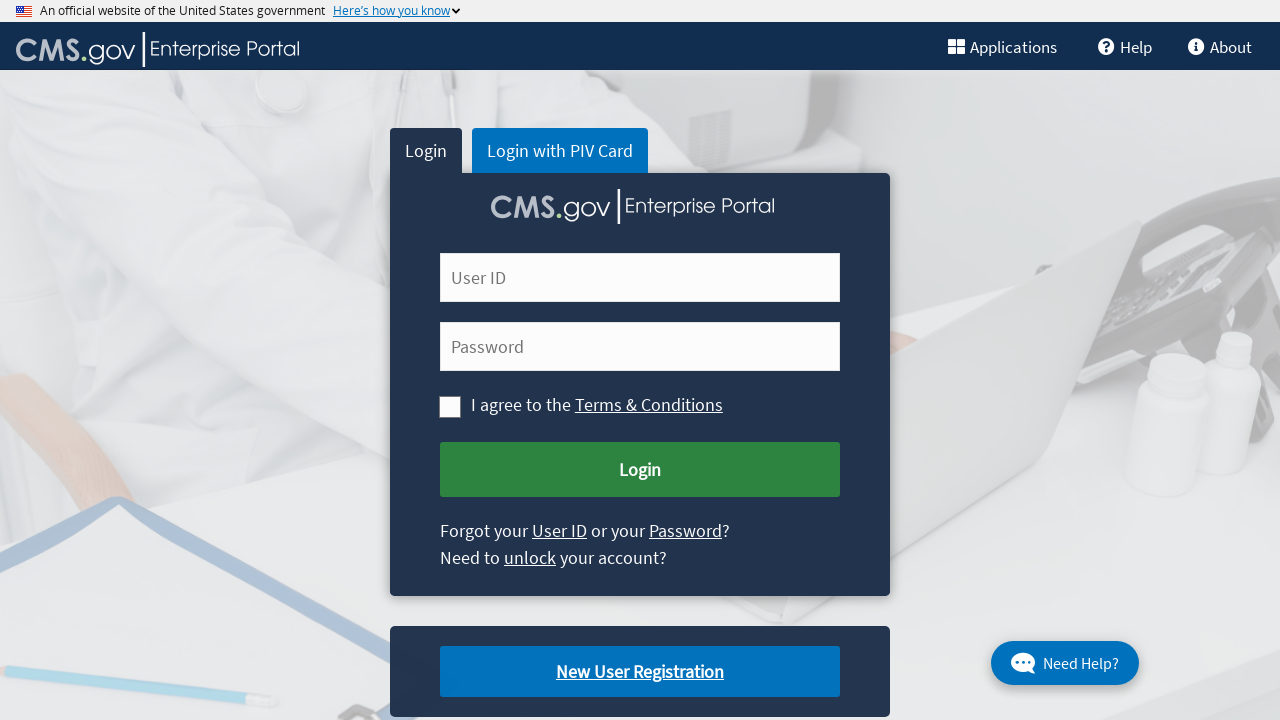

Navigated to CMS portal home page
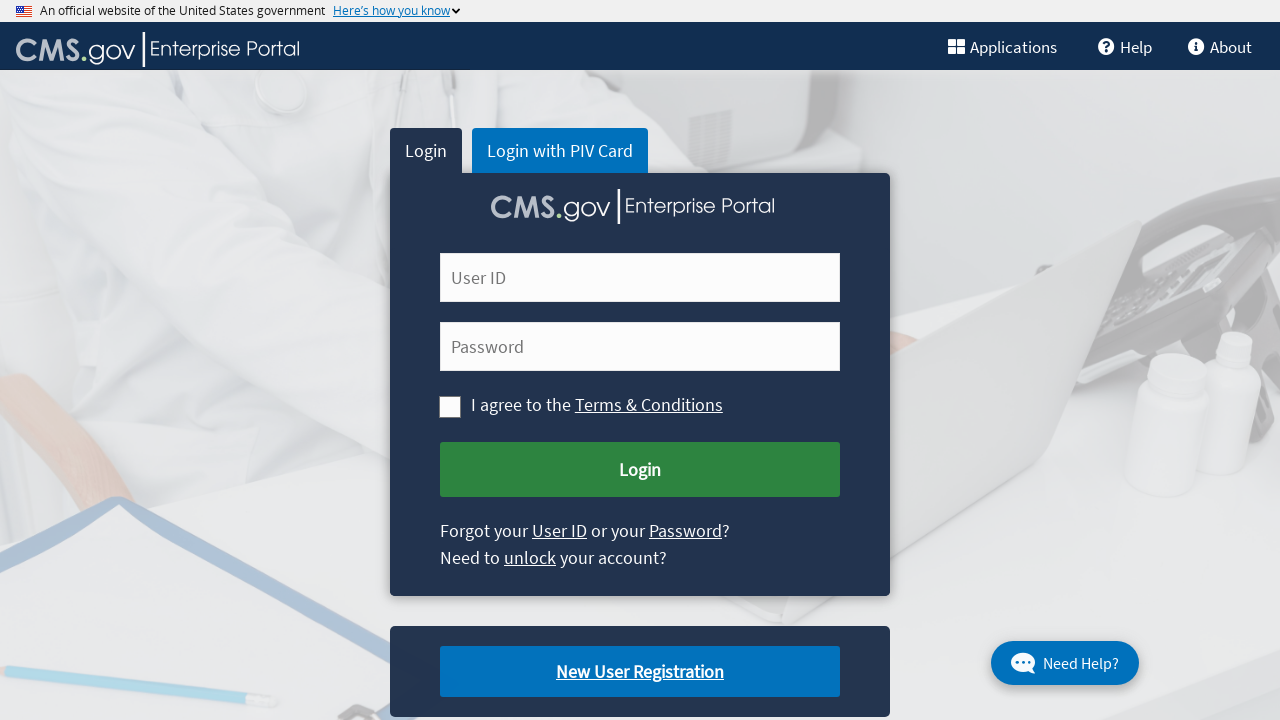

Waited for 'New User Registration' link to appear
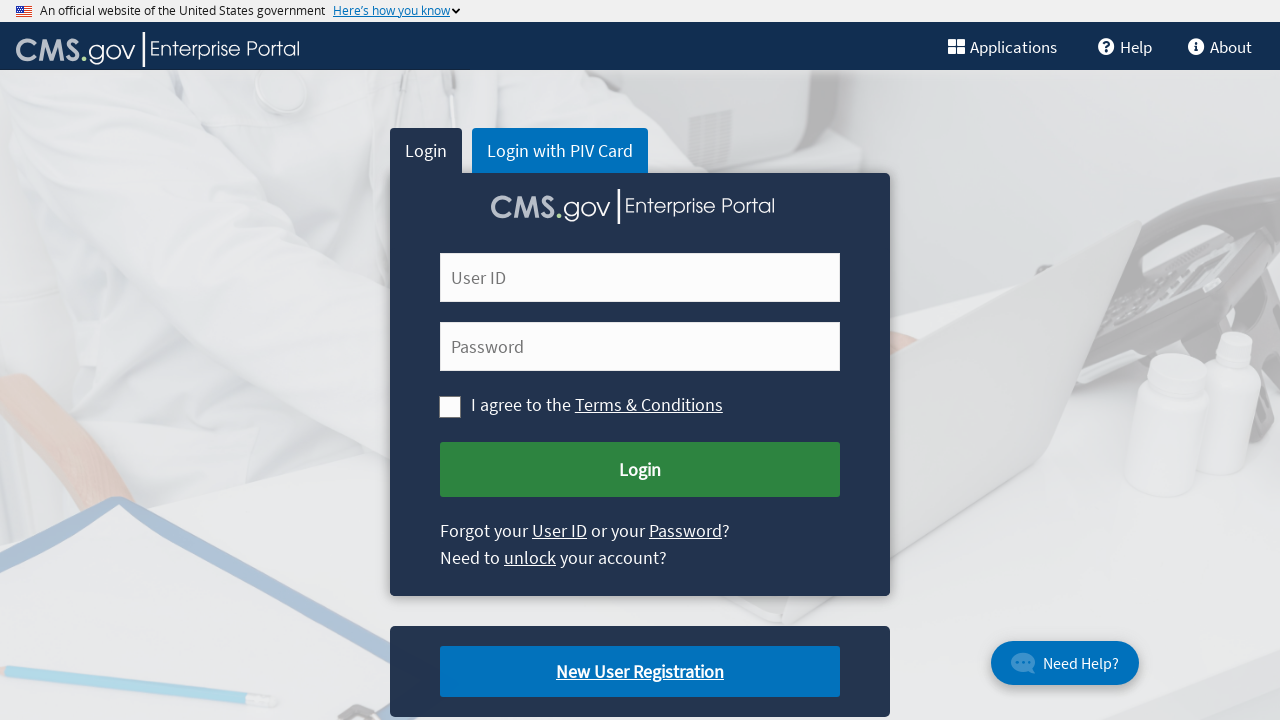

Located the 'New User Registration' link element
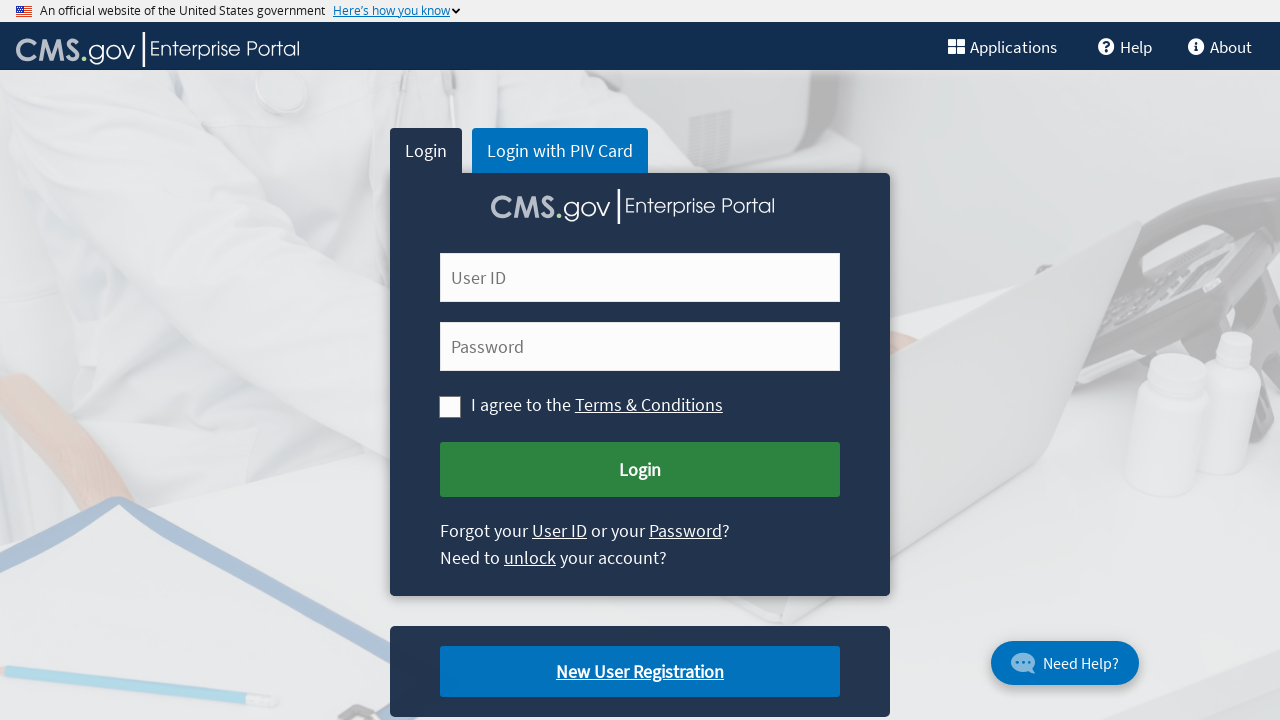

Retrieved text content from link: 'New User Registration'
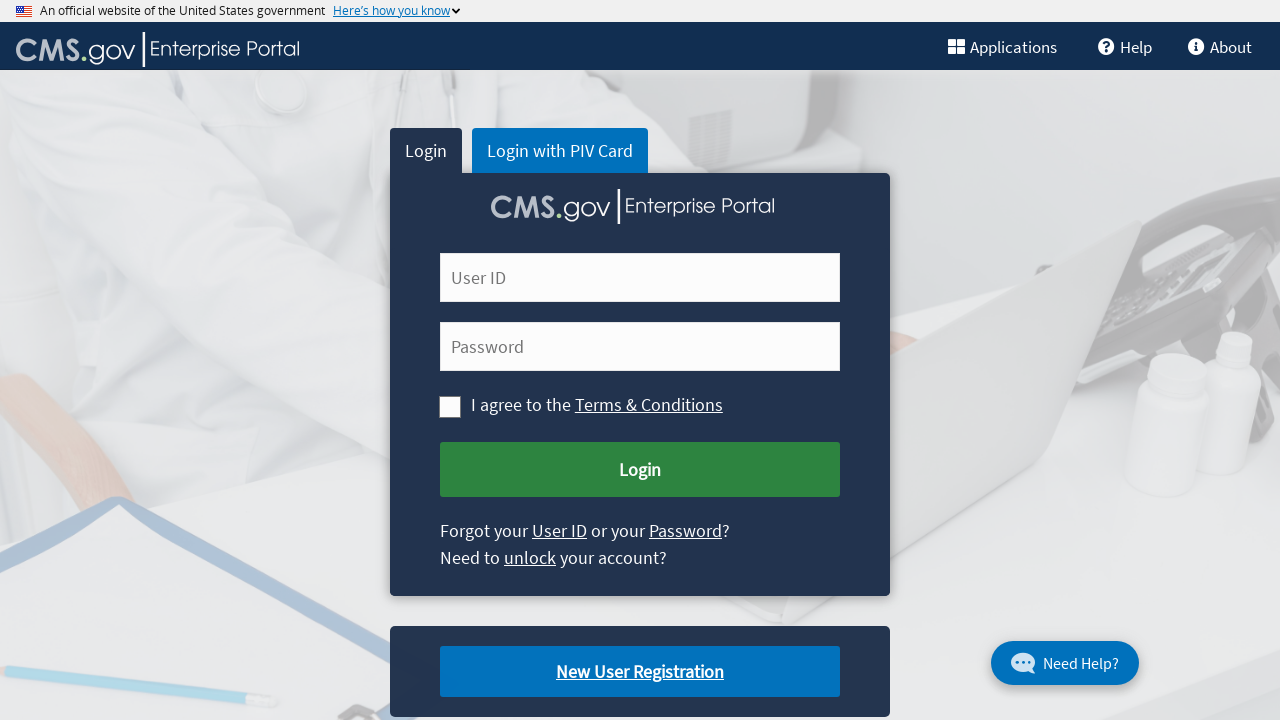

Verified 'New User Registration' link is visible
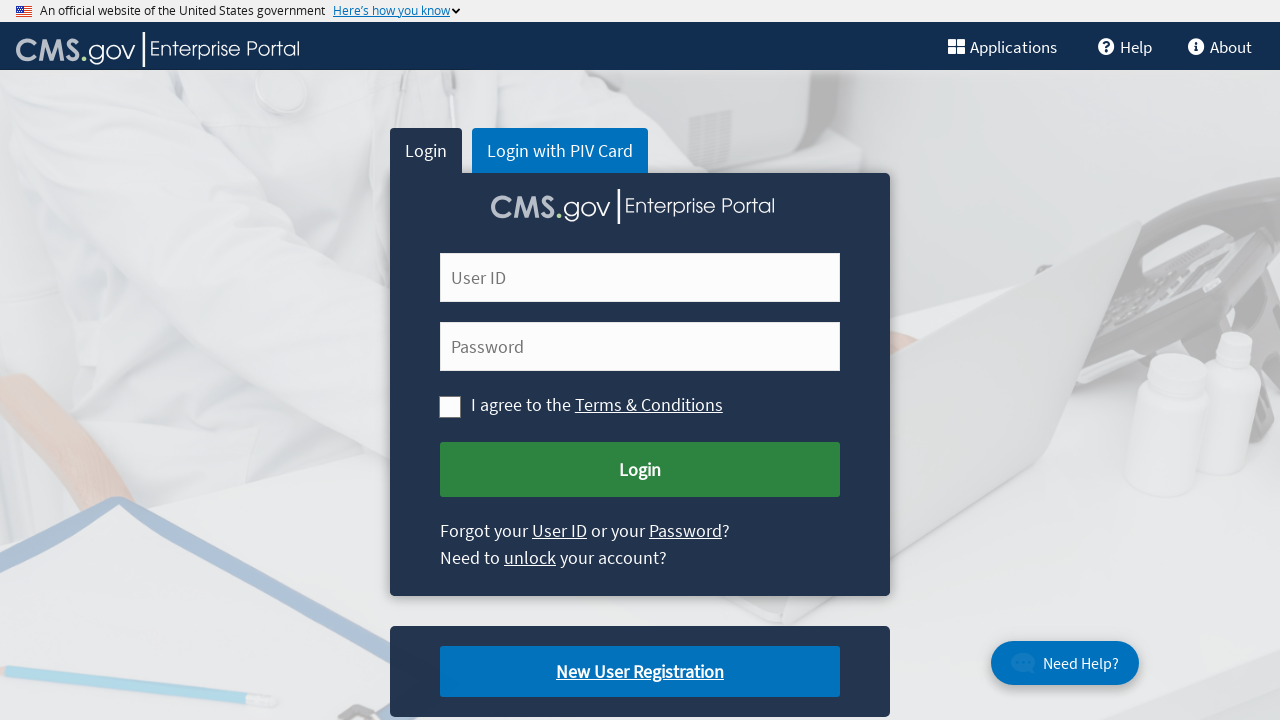

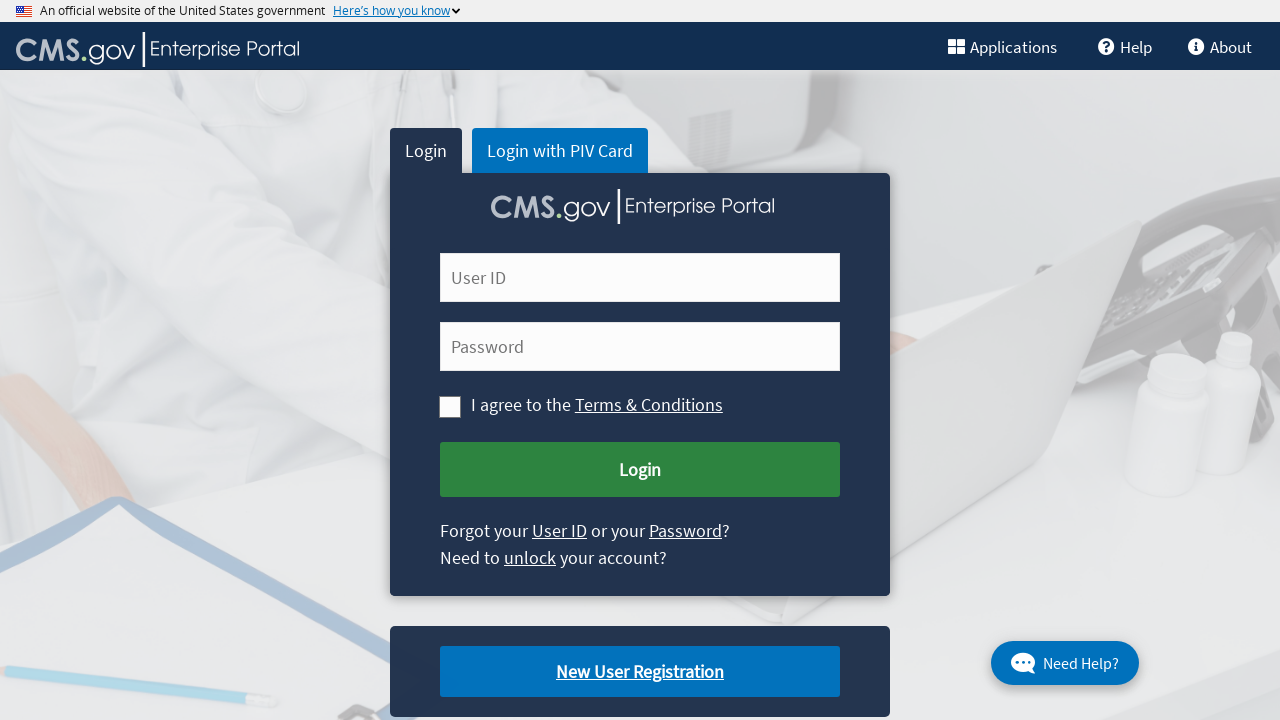